Tests the forgot login functionality by clicking the forgot login link and filling out the customer lookup form to verify error handling when customer is not found.

Starting URL: https://parabank.parasoft.com/parabank/index.htm

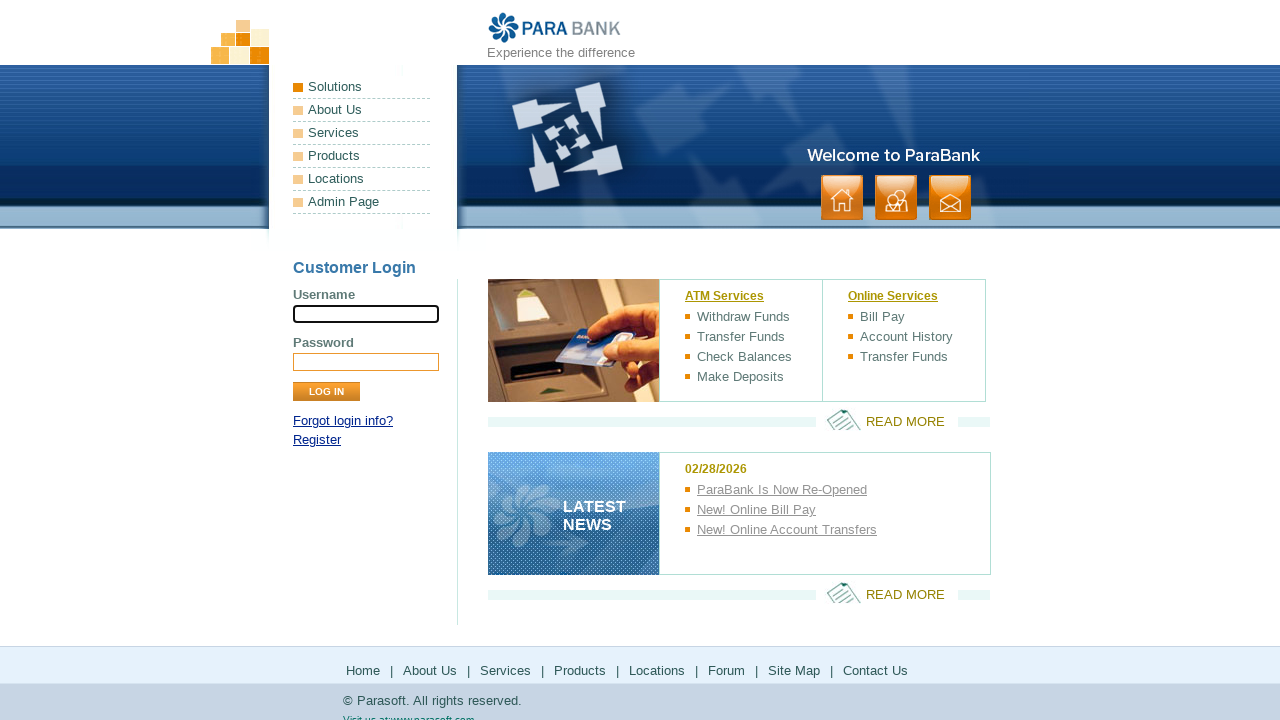

Clicked 'Forgot login info?' link at (343, 421) on text=Forgot login info?
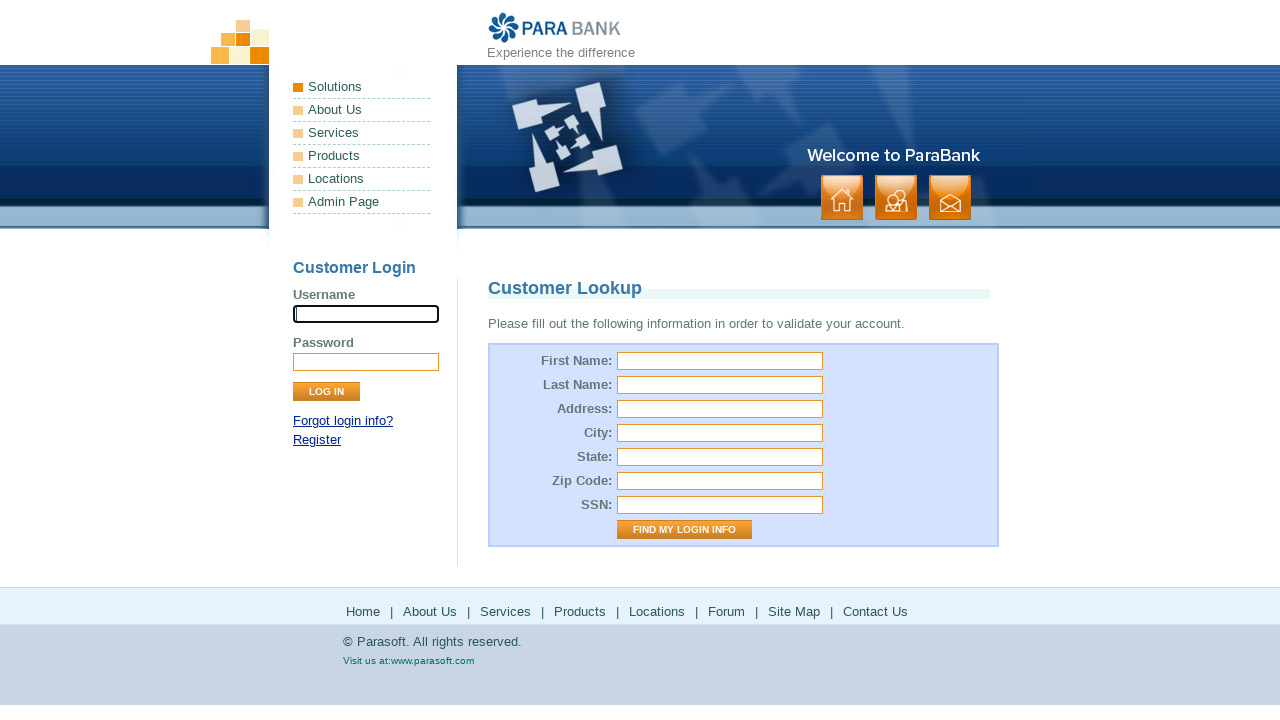

Customer lookup page loaded
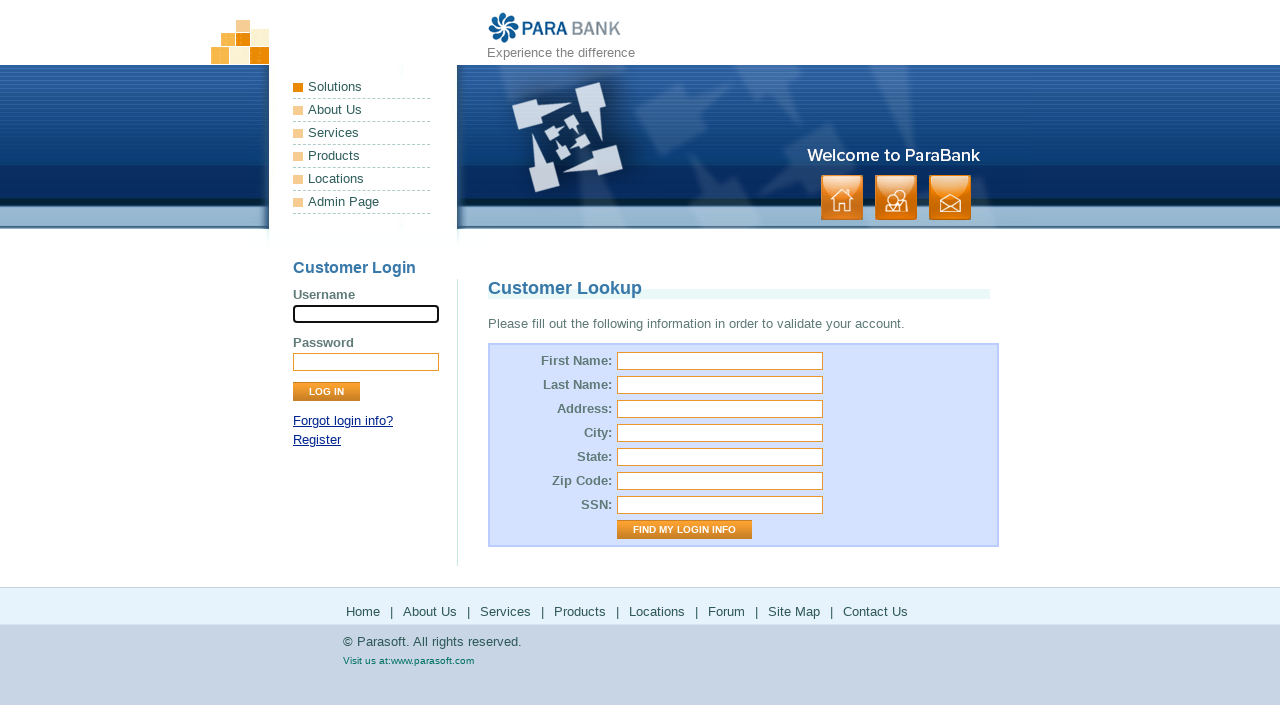

Filled first name field with 'user' on #firstName
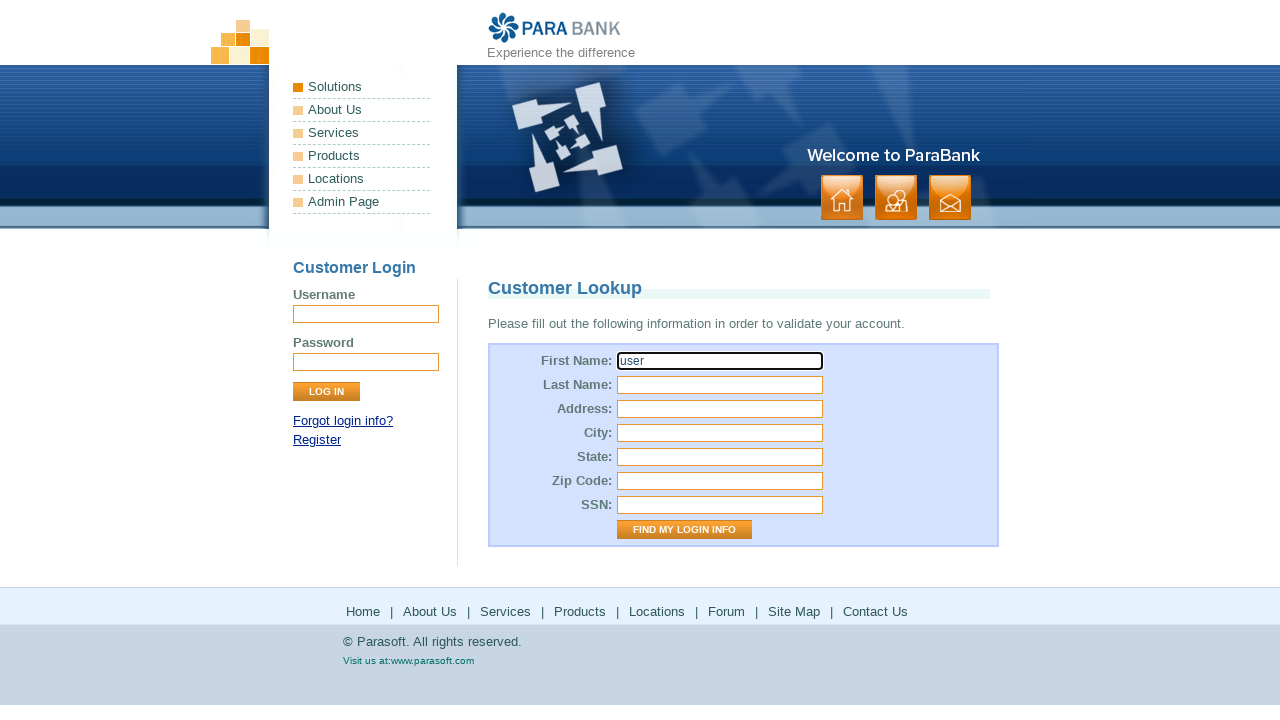

Filled last name field with 'User_user' on #lastName
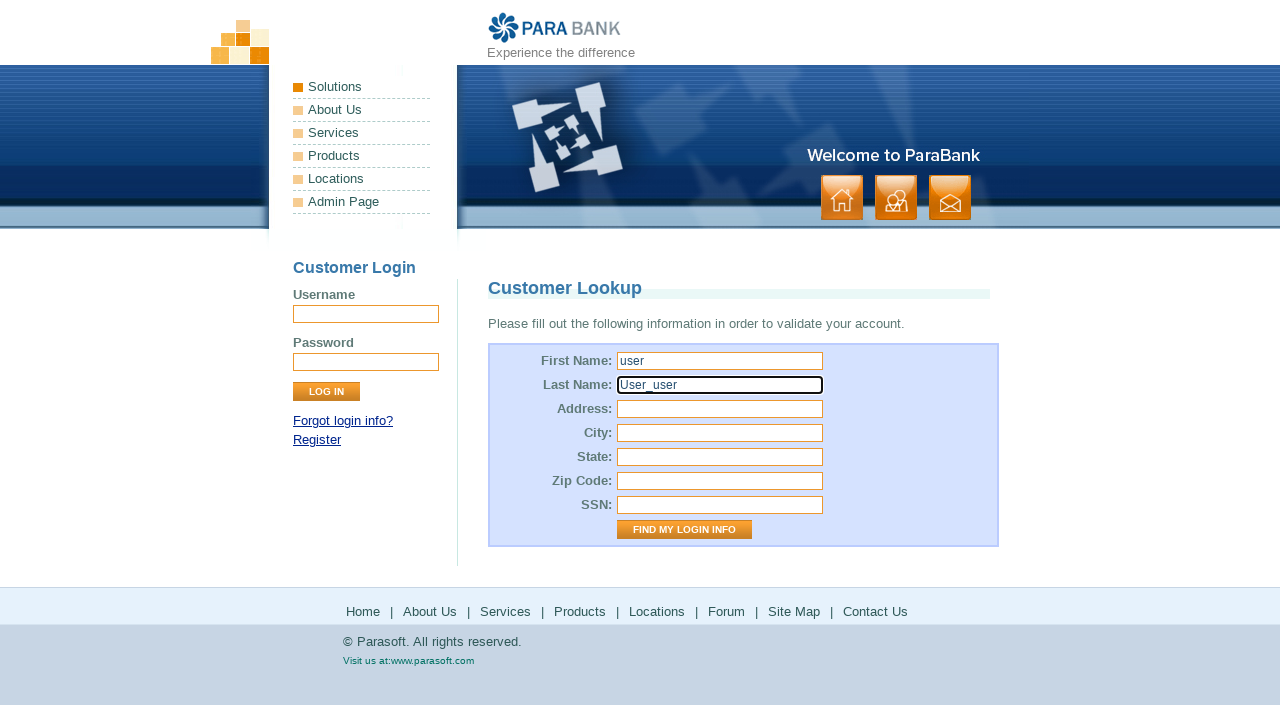

Filled street address field with 'USA' on #address\.street
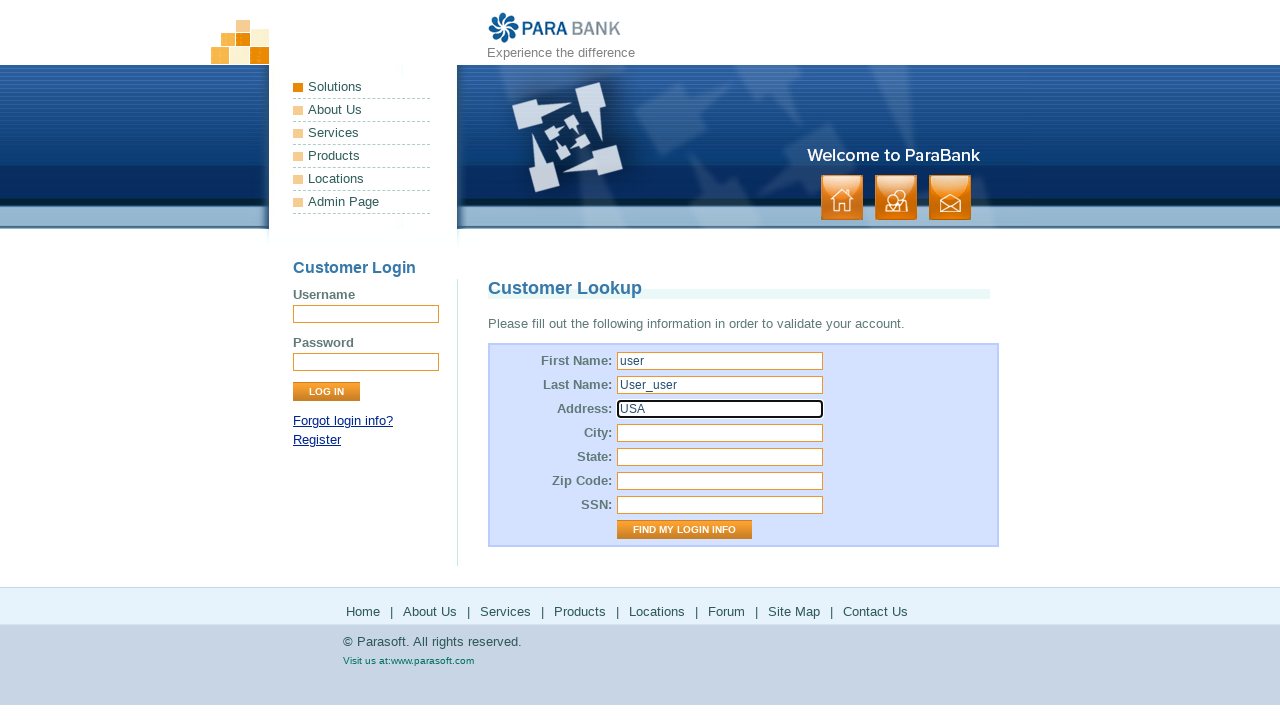

Filled city field with 'LOS ANGELES' on #address\.city
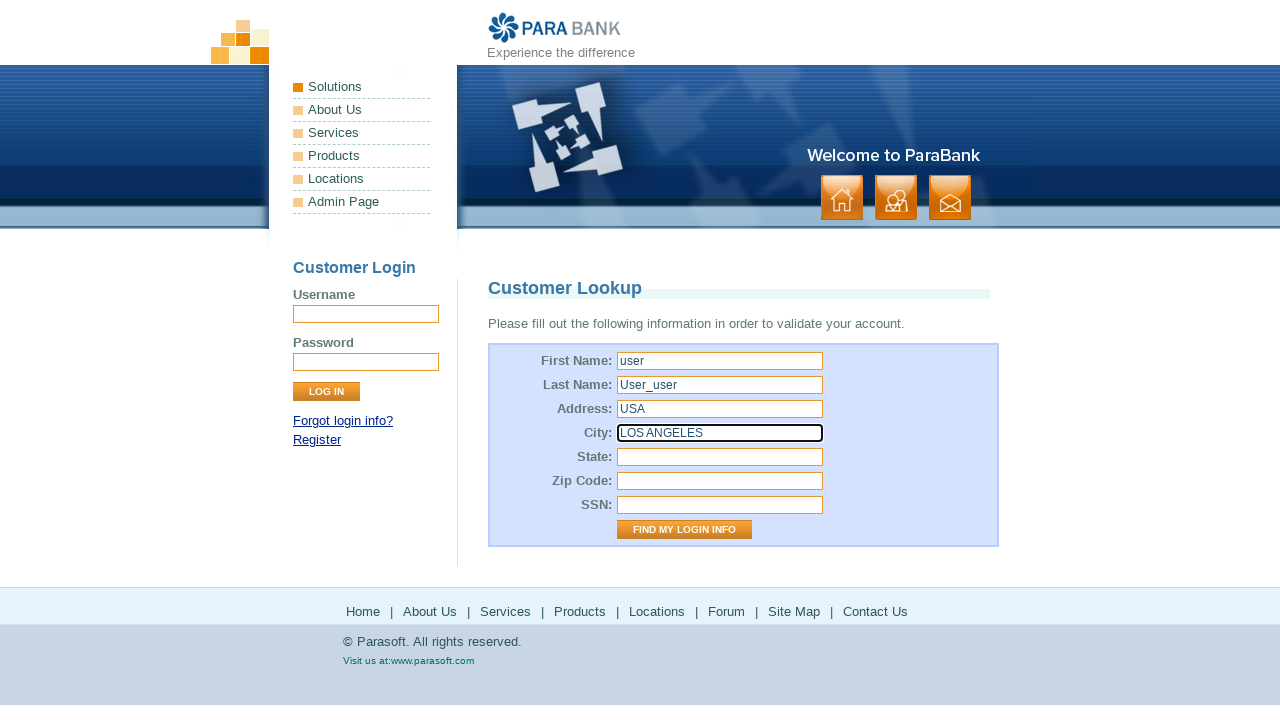

Filled state field with 'California' on #address\.state
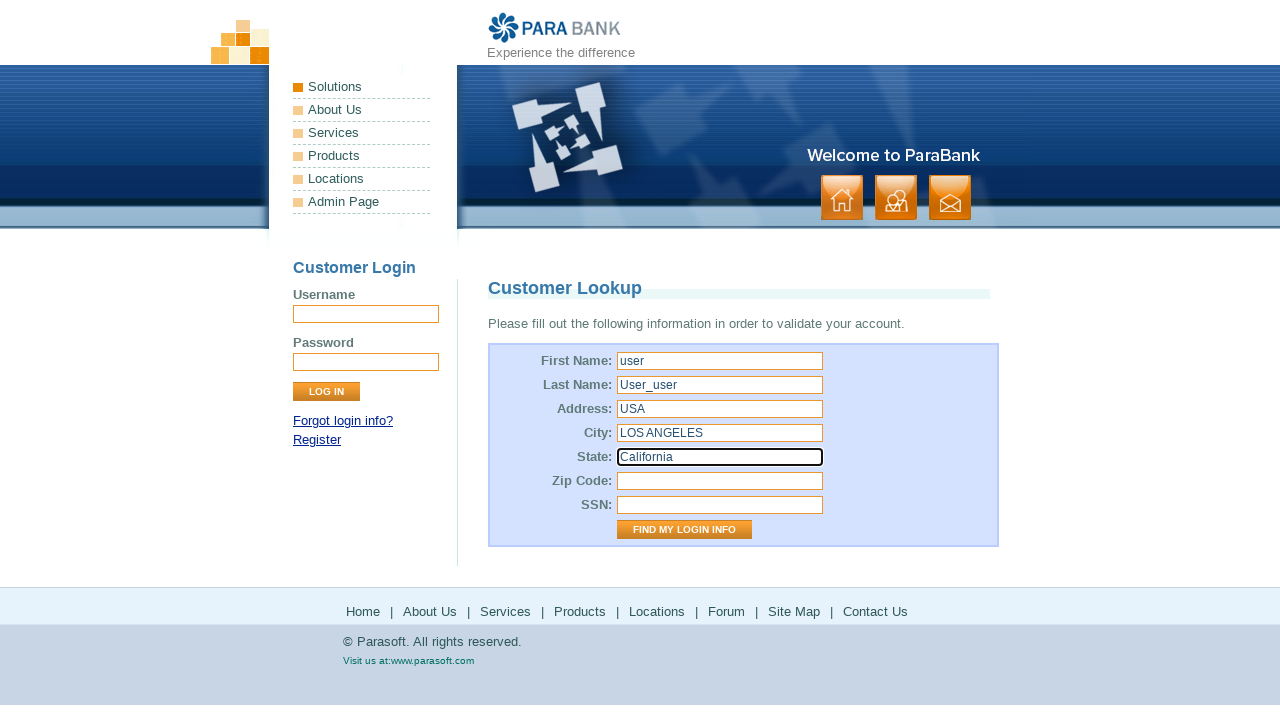

Filled zip code field with '123456' on #address\.zipCode
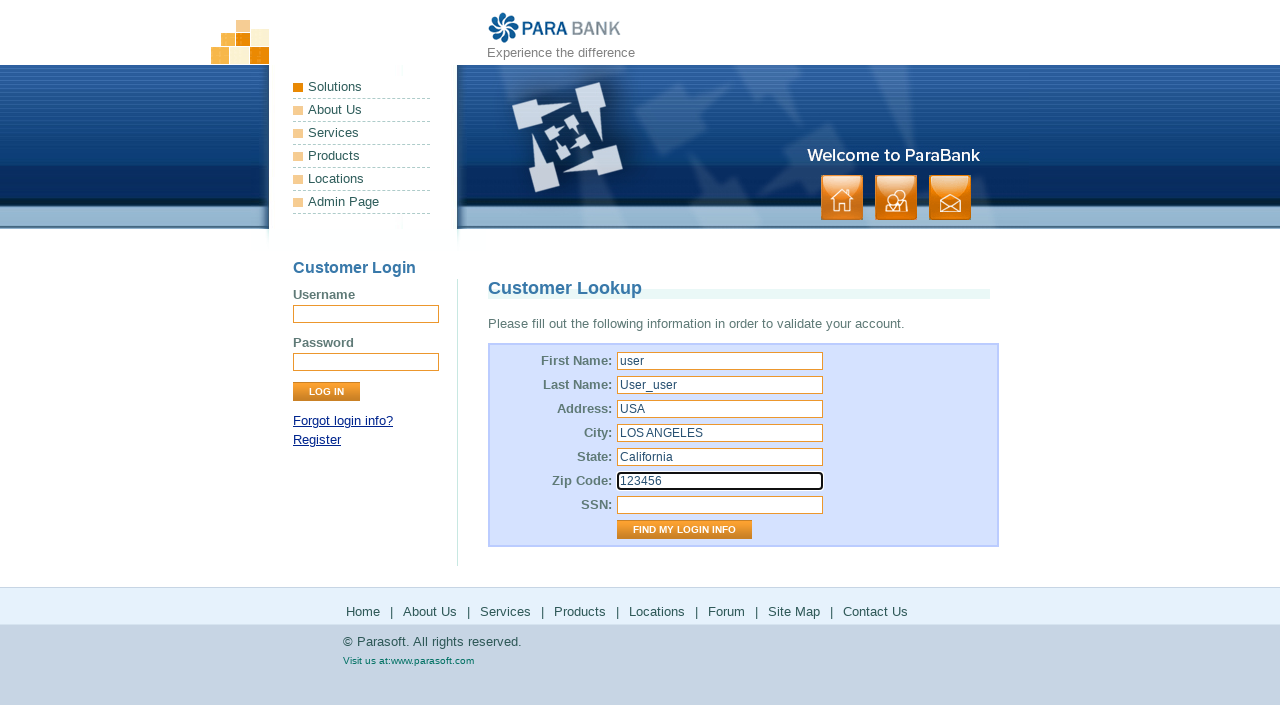

Filled SSN field with '123fff' on #ssn
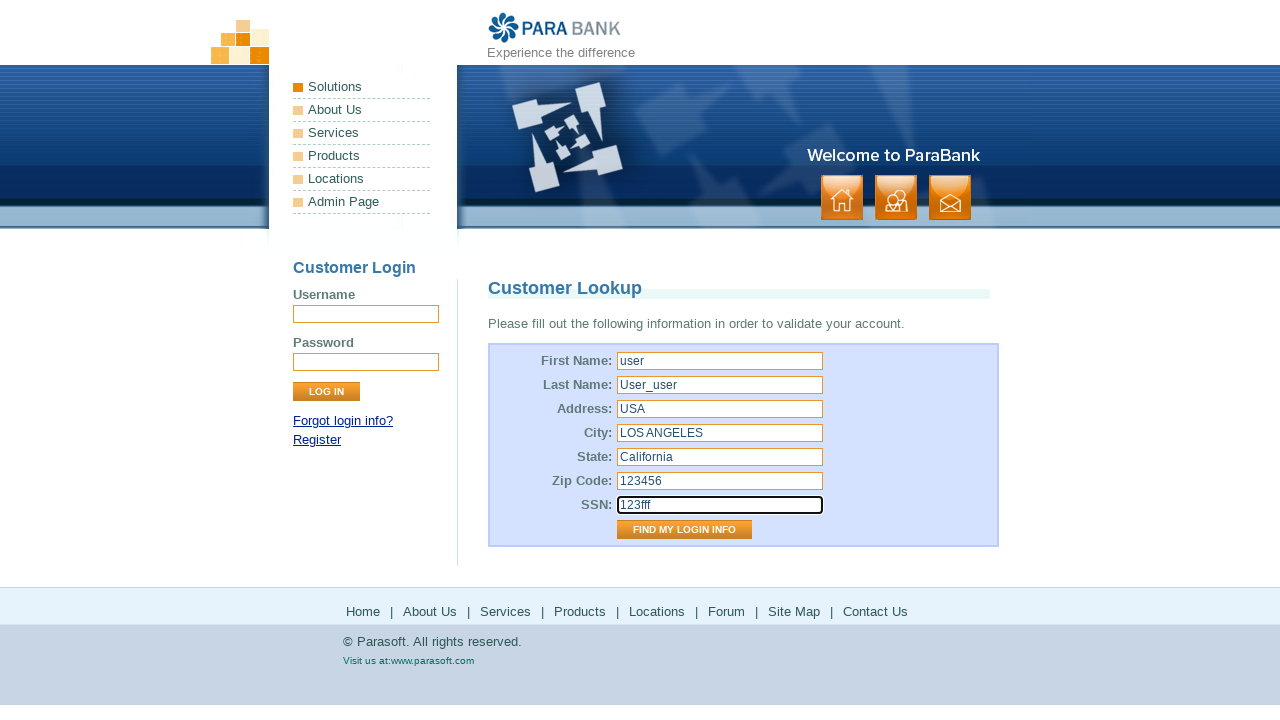

Clicked 'Find My Login Info' button at (684, 530) on input[value='Find My Login Info']
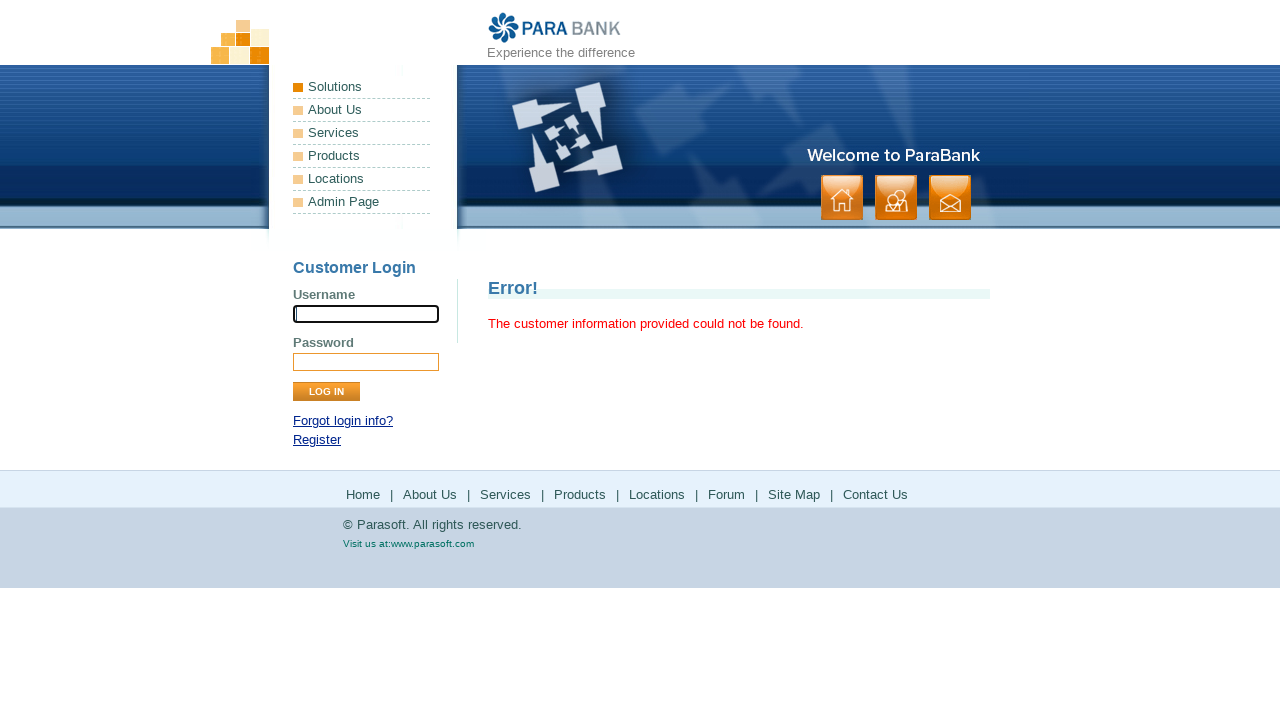

Error message appeared after customer lookup failed
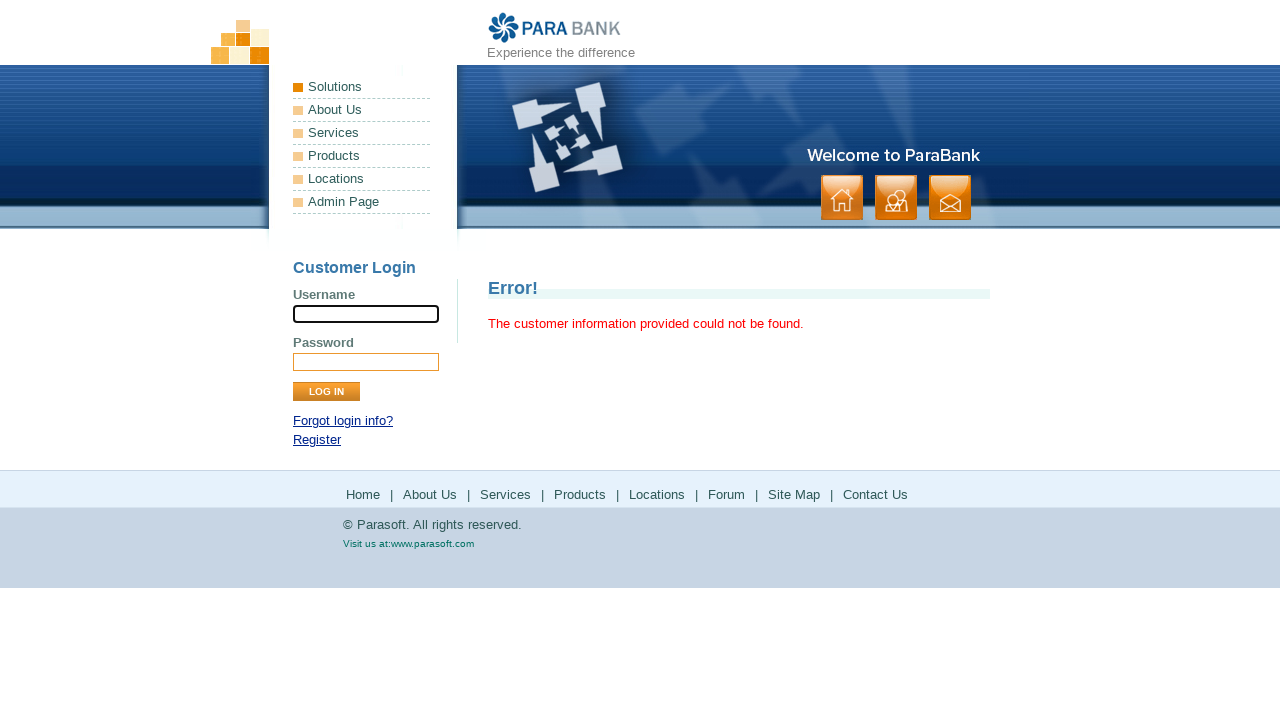

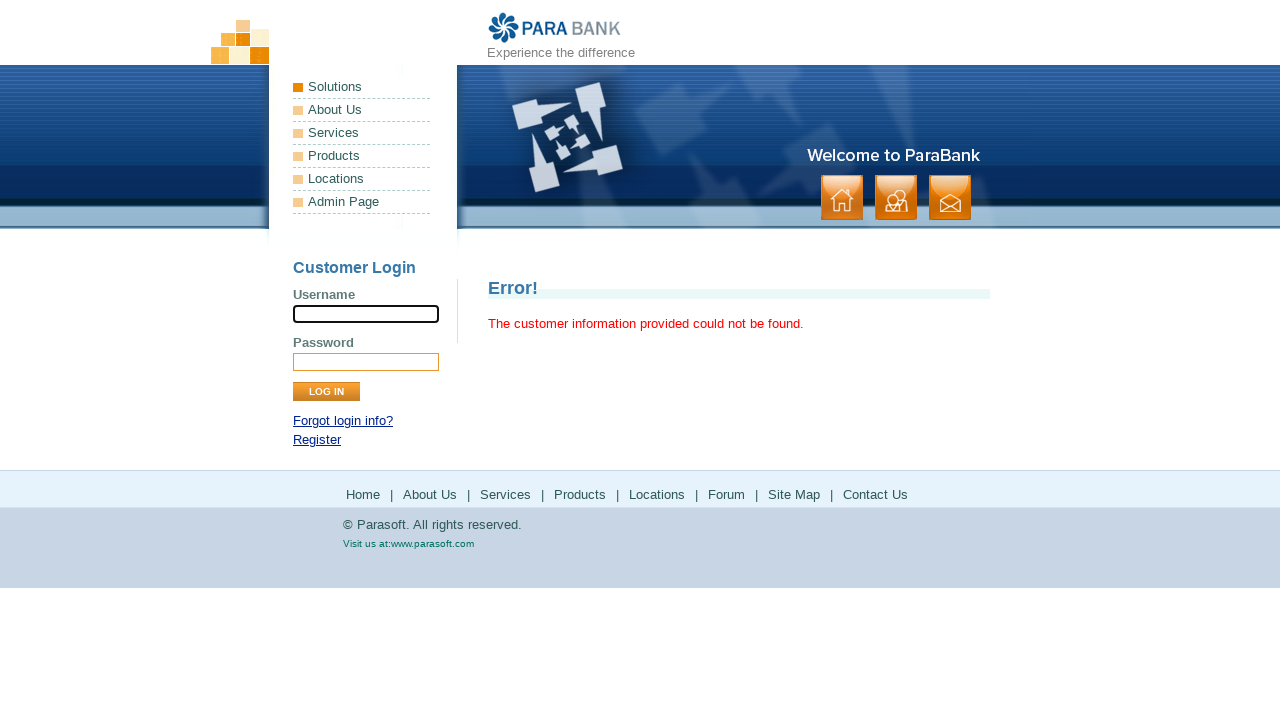